Tests various input field interactions on an edit page including filling text fields, using keyboard navigation, clearing fields, and checking element states

Starting URL: https://letcode.in/edit

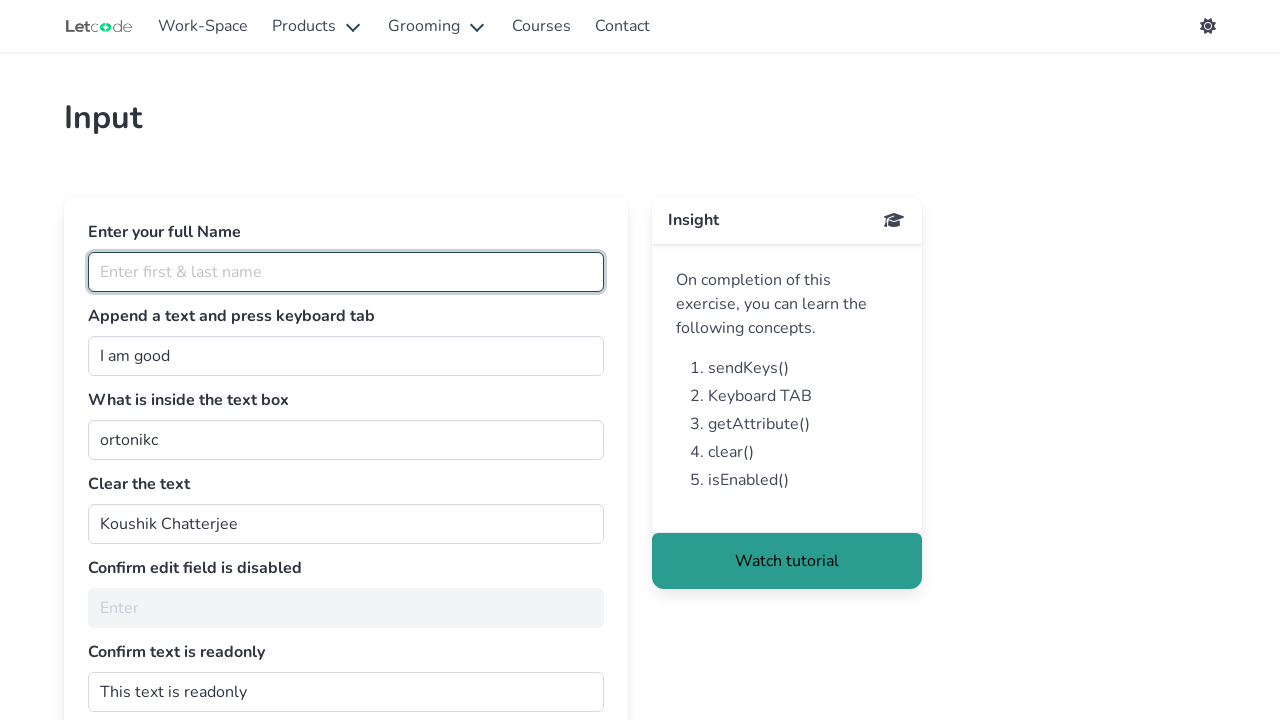

Filled full name field with 'Ajithkumar' on #fullName
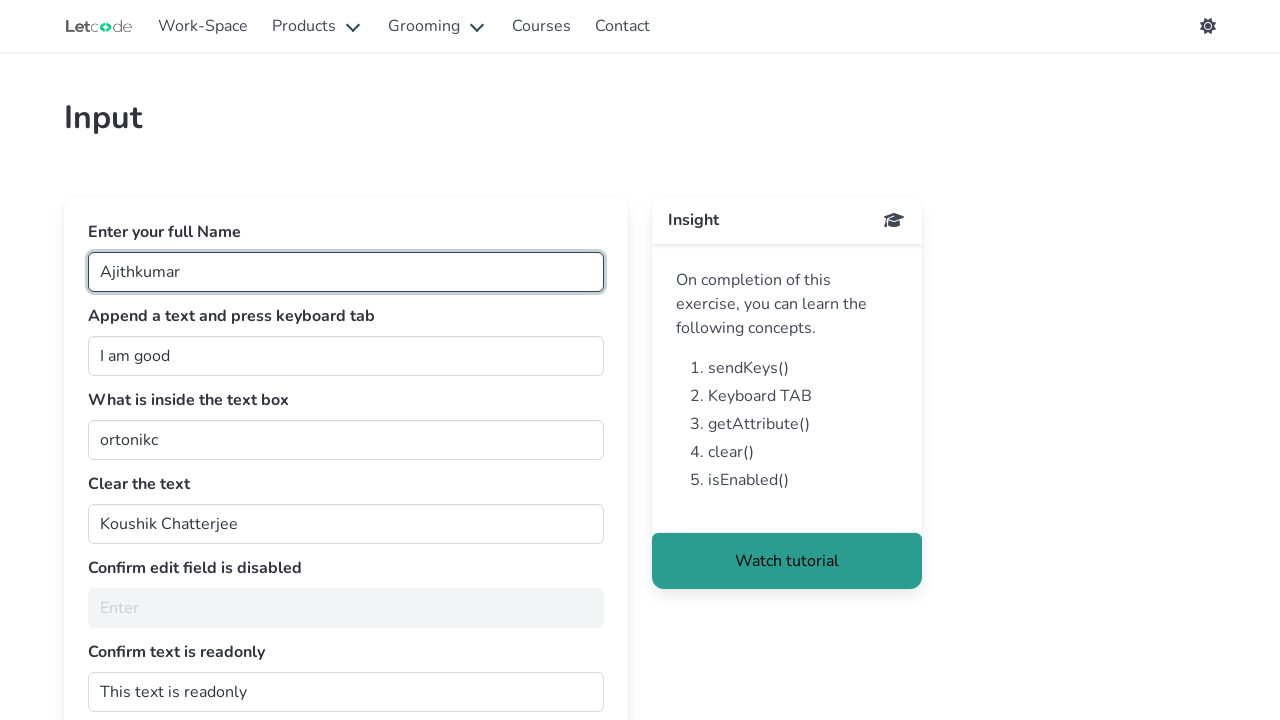

Filled join field with 'S' on #join
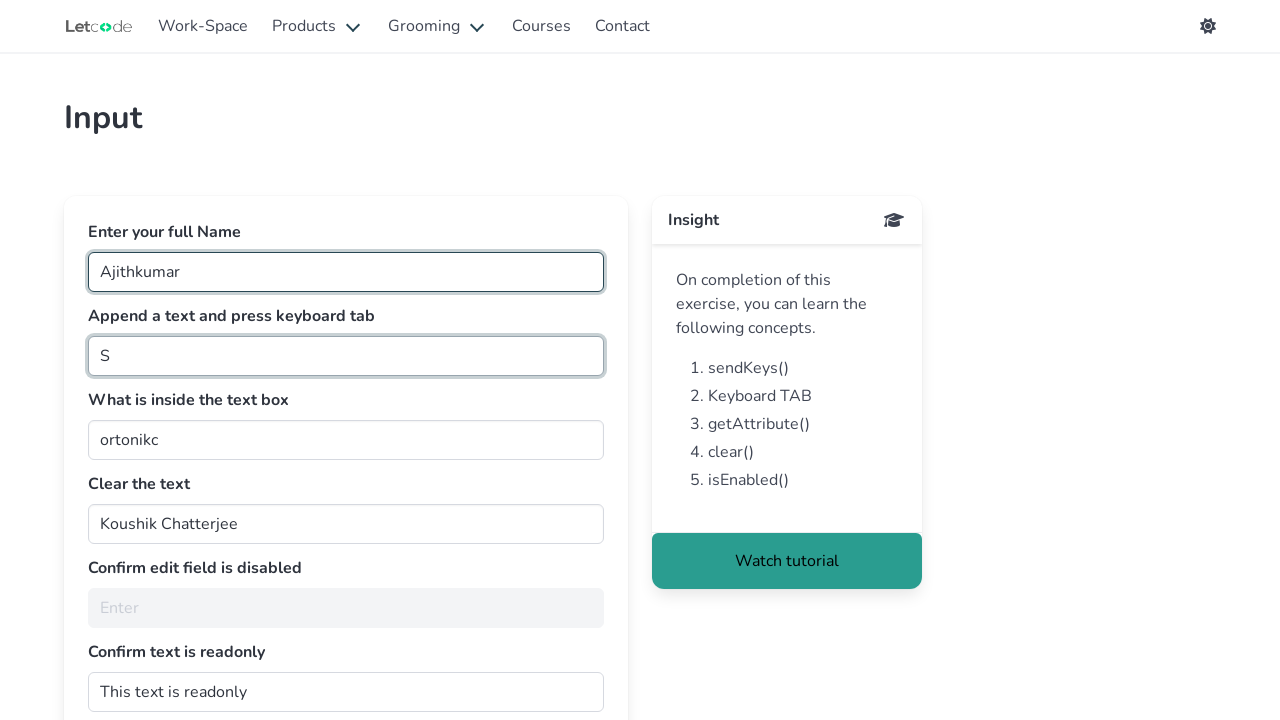

Pressed Tab key to navigate to next field
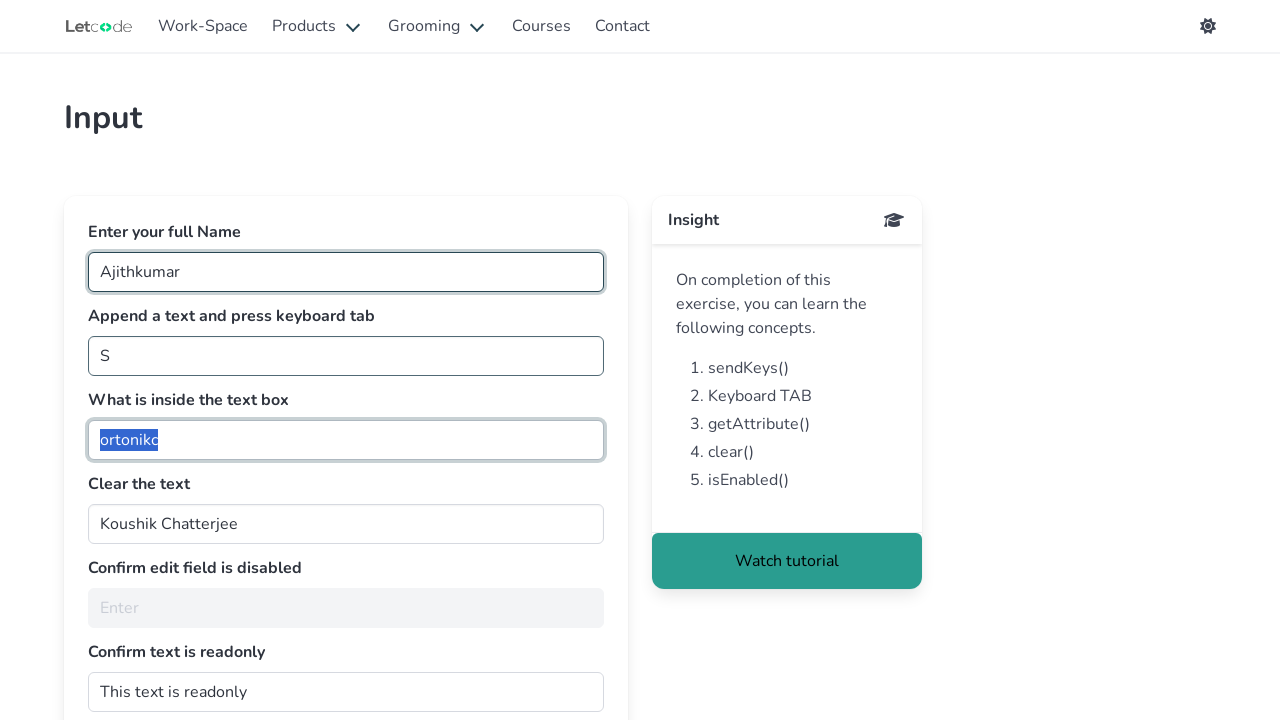

Retrieved value attribute from getMe field
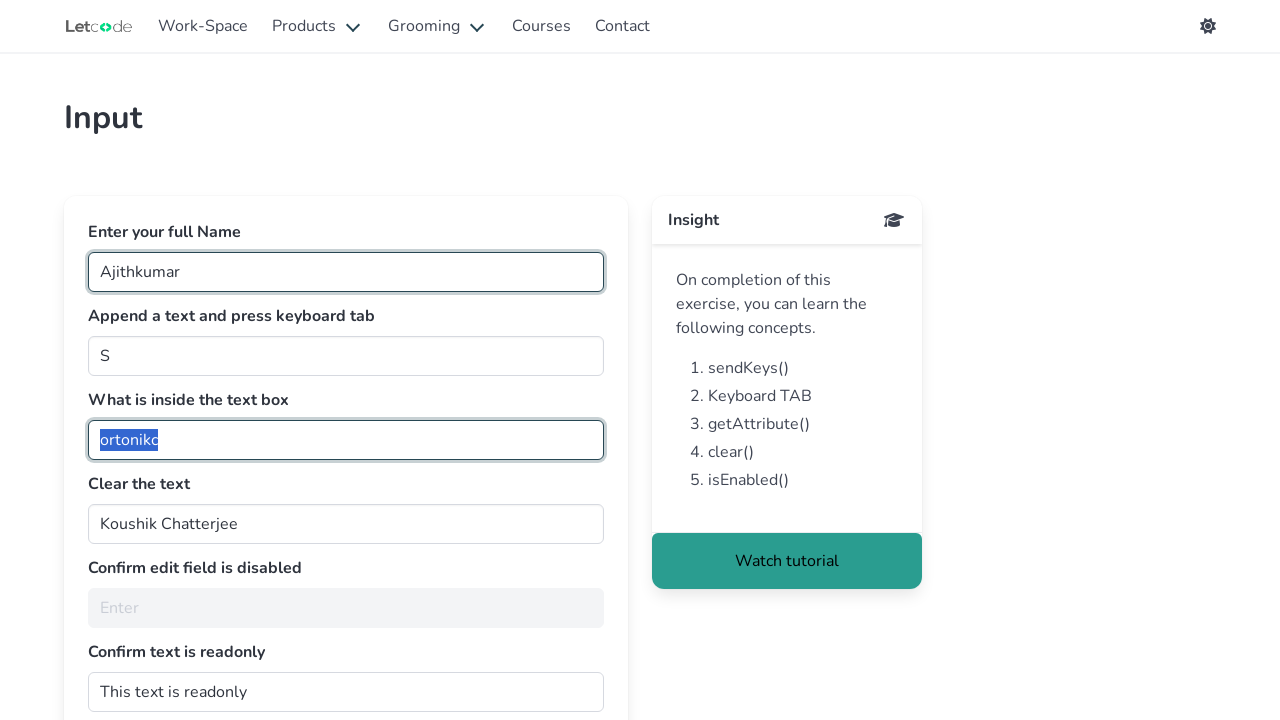

Cleared the clearMe field on #clearMe
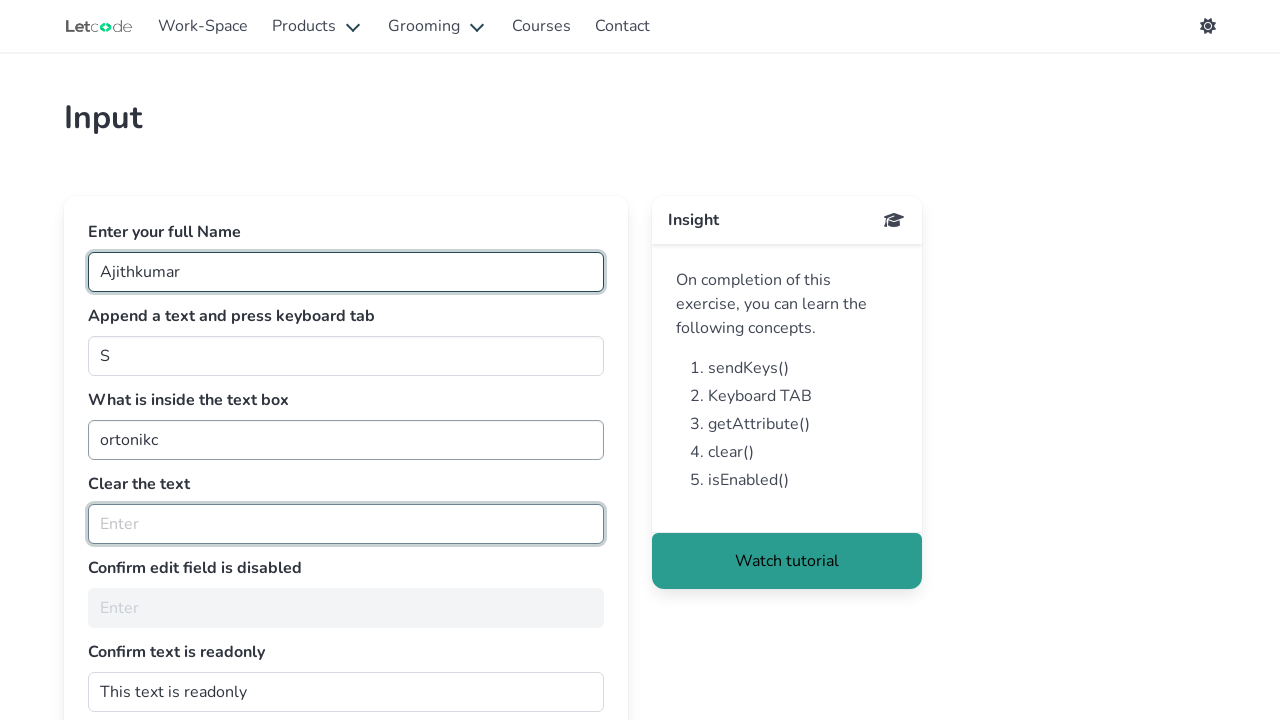

Checked if noEdit field is enabled
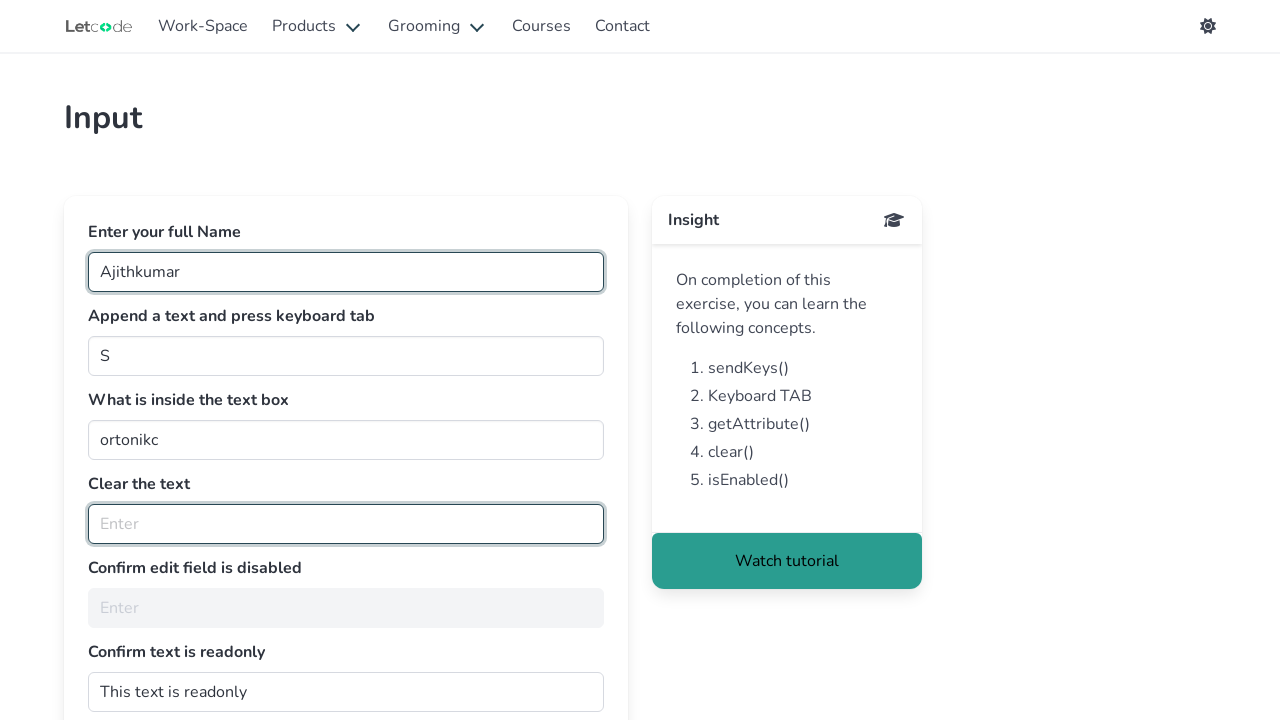

Retrieved readonly attribute from dontwrite field
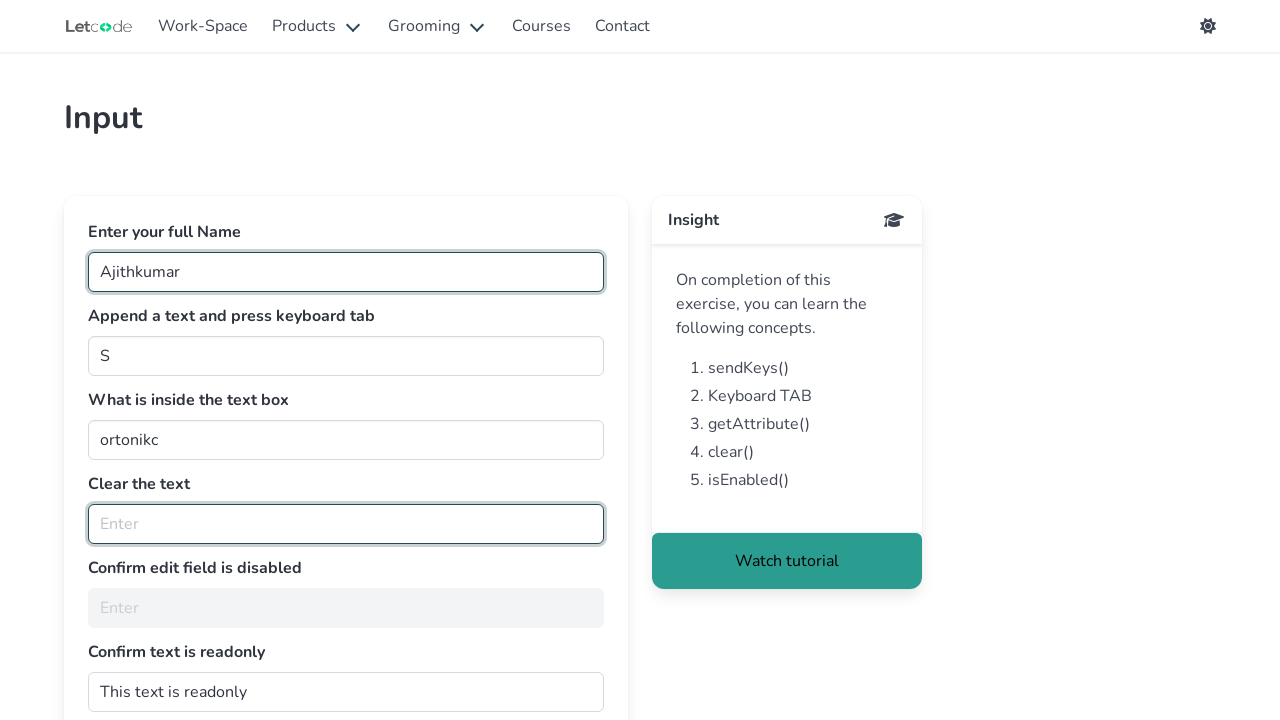

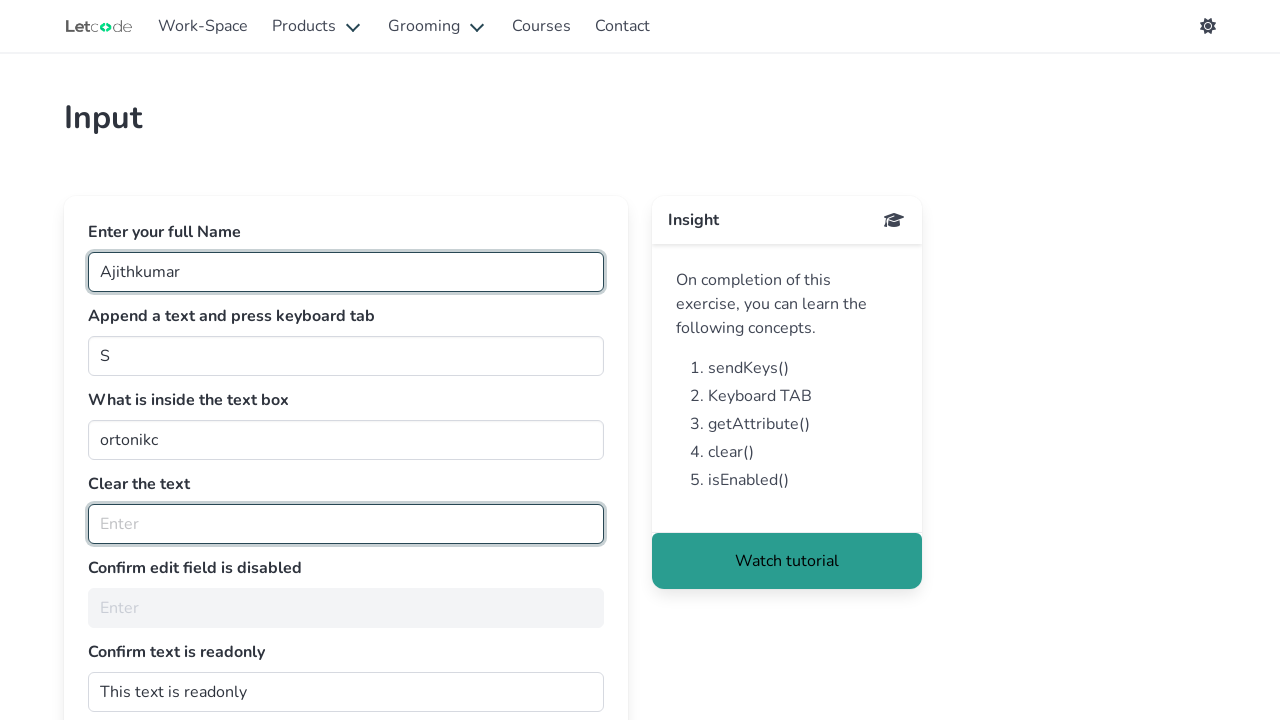